Tests handling of JavaScript alerts including simple alert, confirmation dialog, and prompt dialog by clicking buttons and interacting with the resulting popups

Starting URL: https://the-internet.herokuapp.com/javascript_alerts

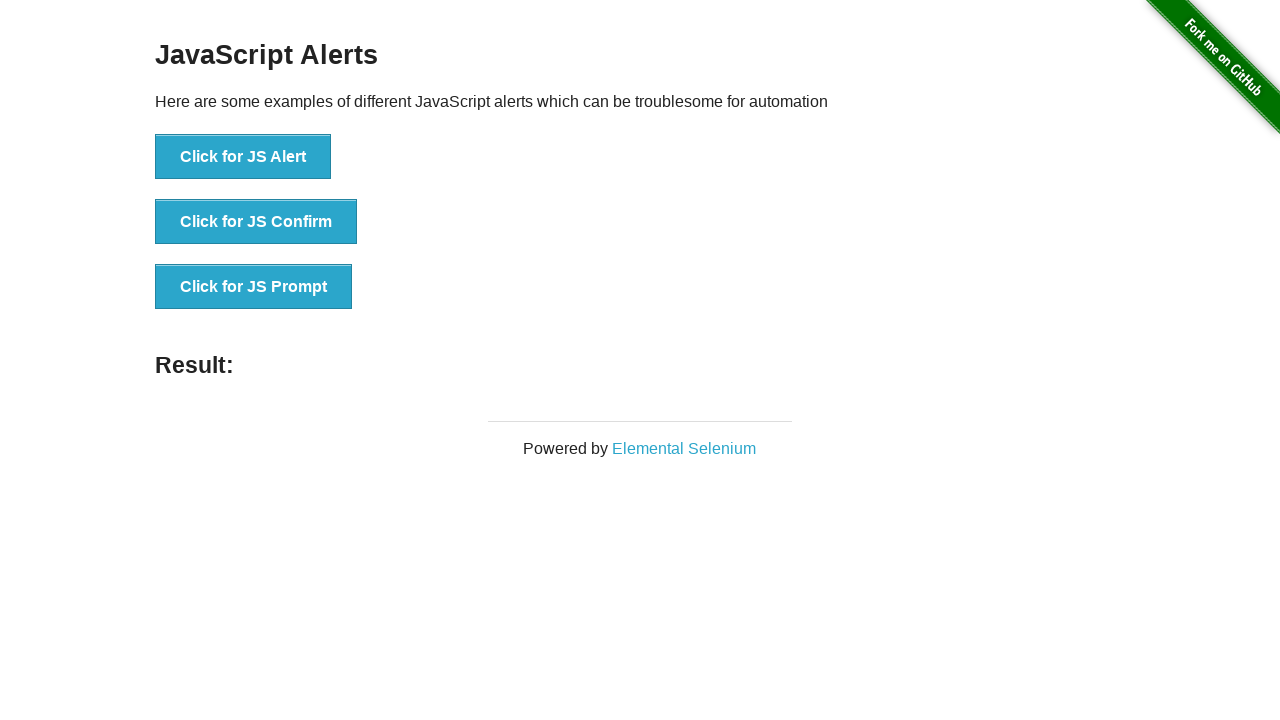

Clicked button to trigger JavaScript alert at (243, 157) on xpath=//button[@onclick='jsAlert()']
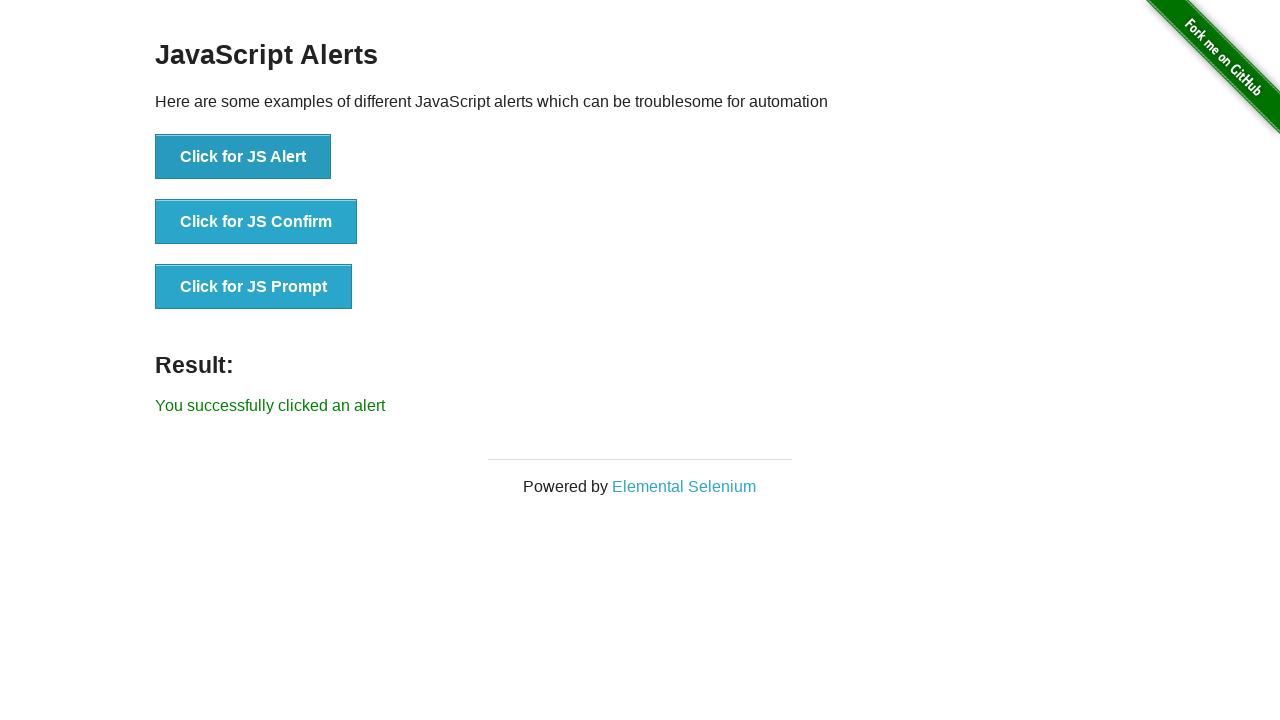

Accepted simple alert dialog
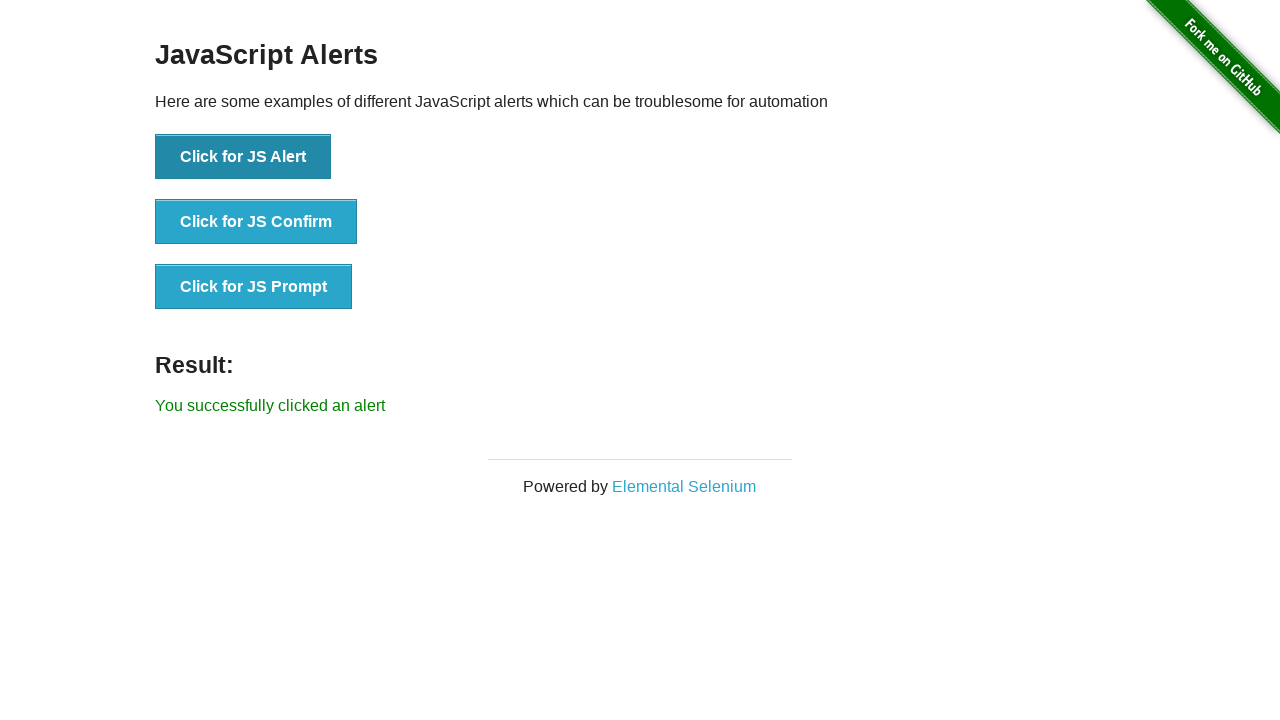

Clicked button to trigger confirmation dialog at (256, 222) on xpath=//button[@onclick='jsConfirm()']
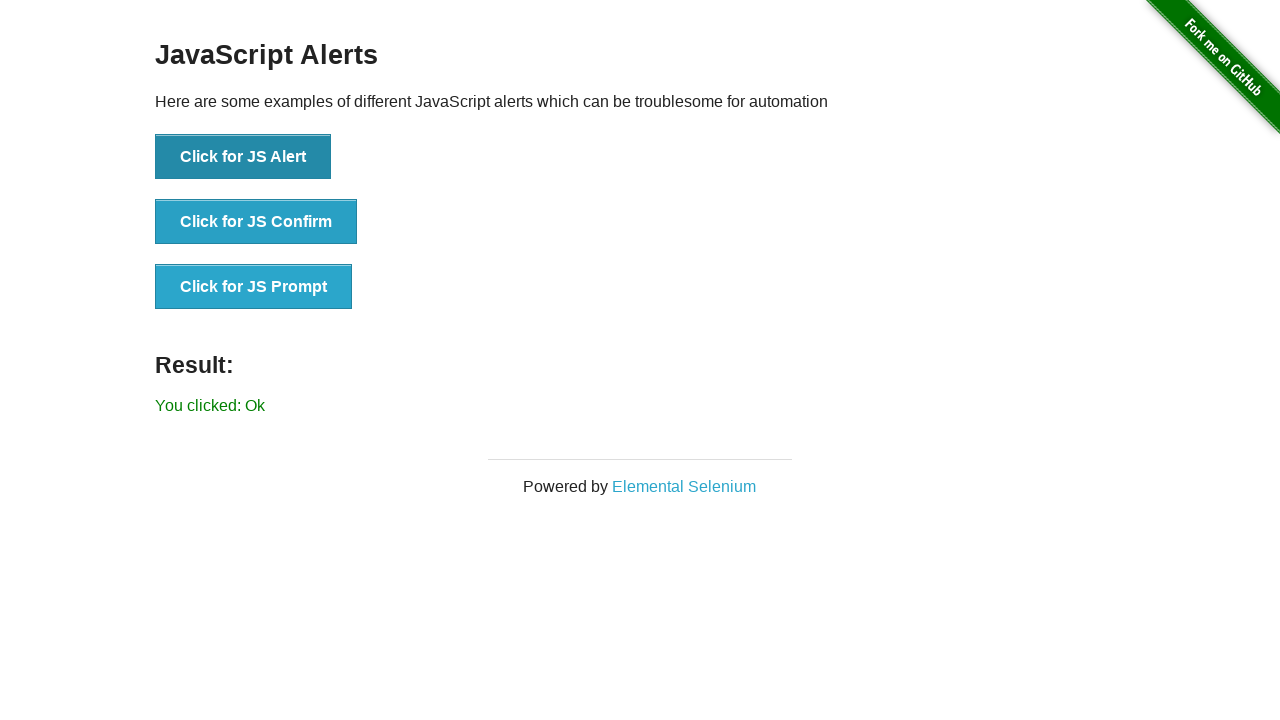

Accepted confirmation dialog
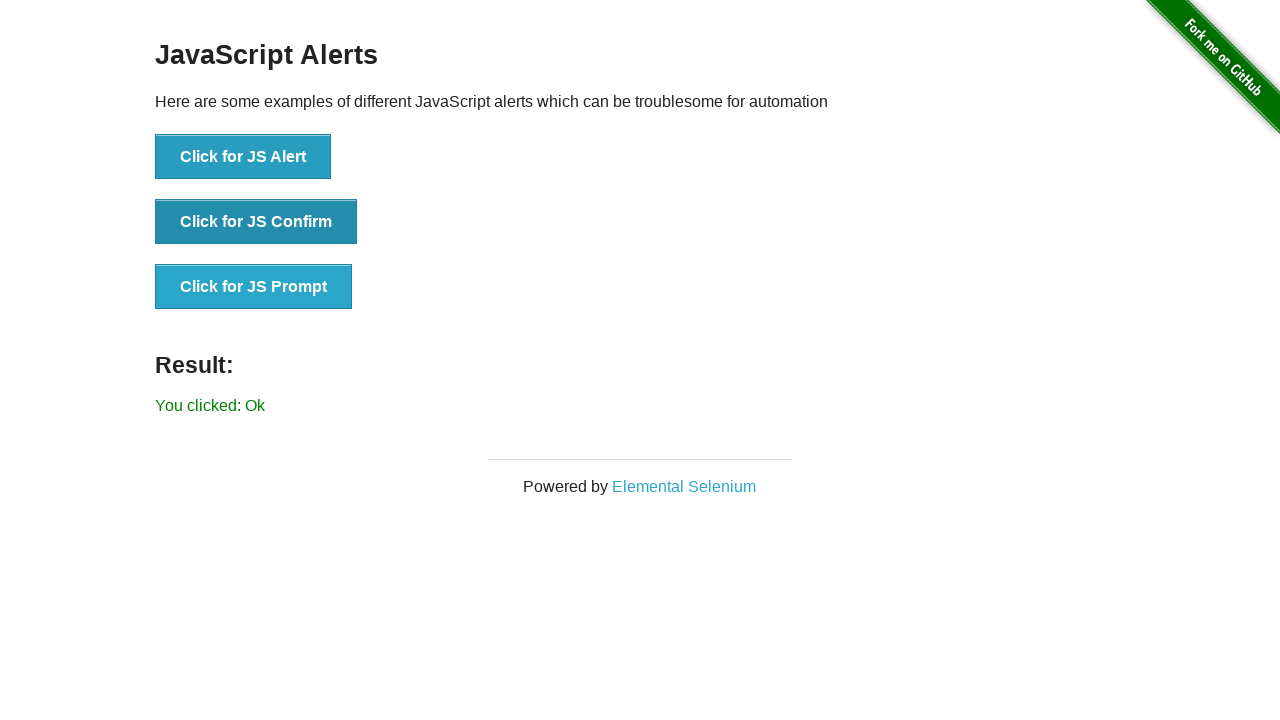

Clicked button to trigger prompt dialog at (254, 287) on xpath=//button[@onclick='jsPrompt()']
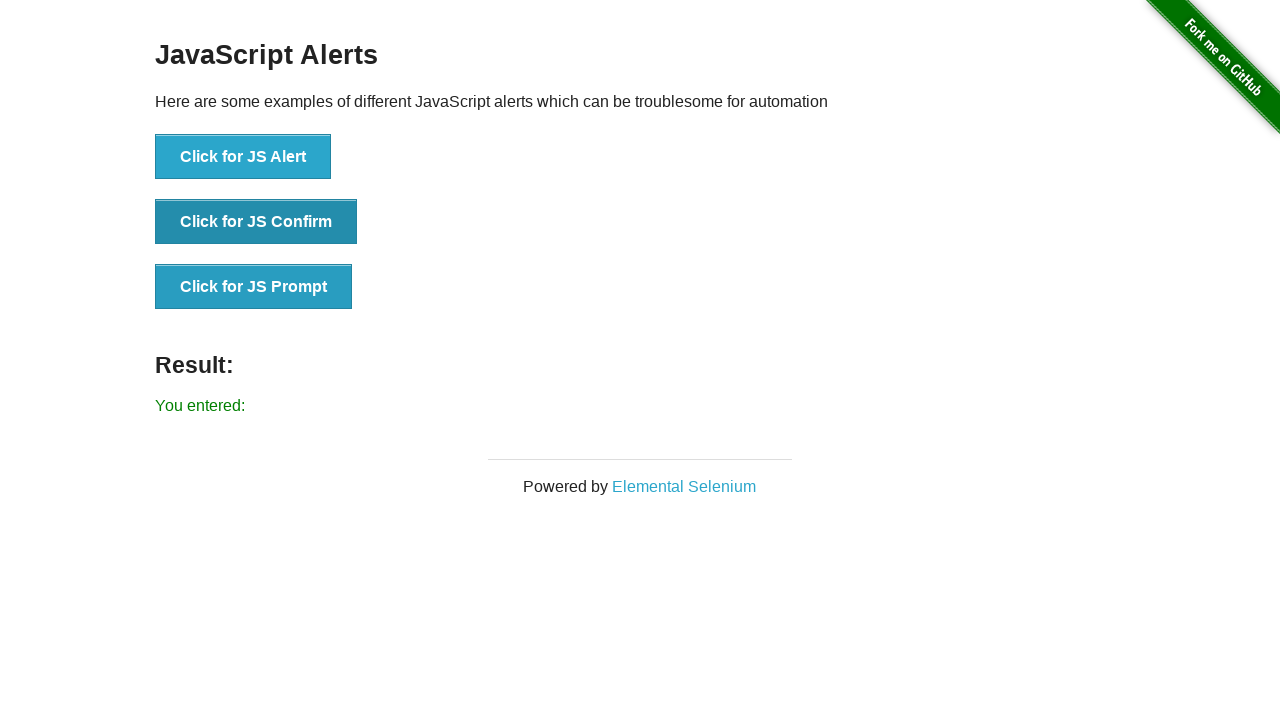

Accepted prompt dialog with input 'Test Data'
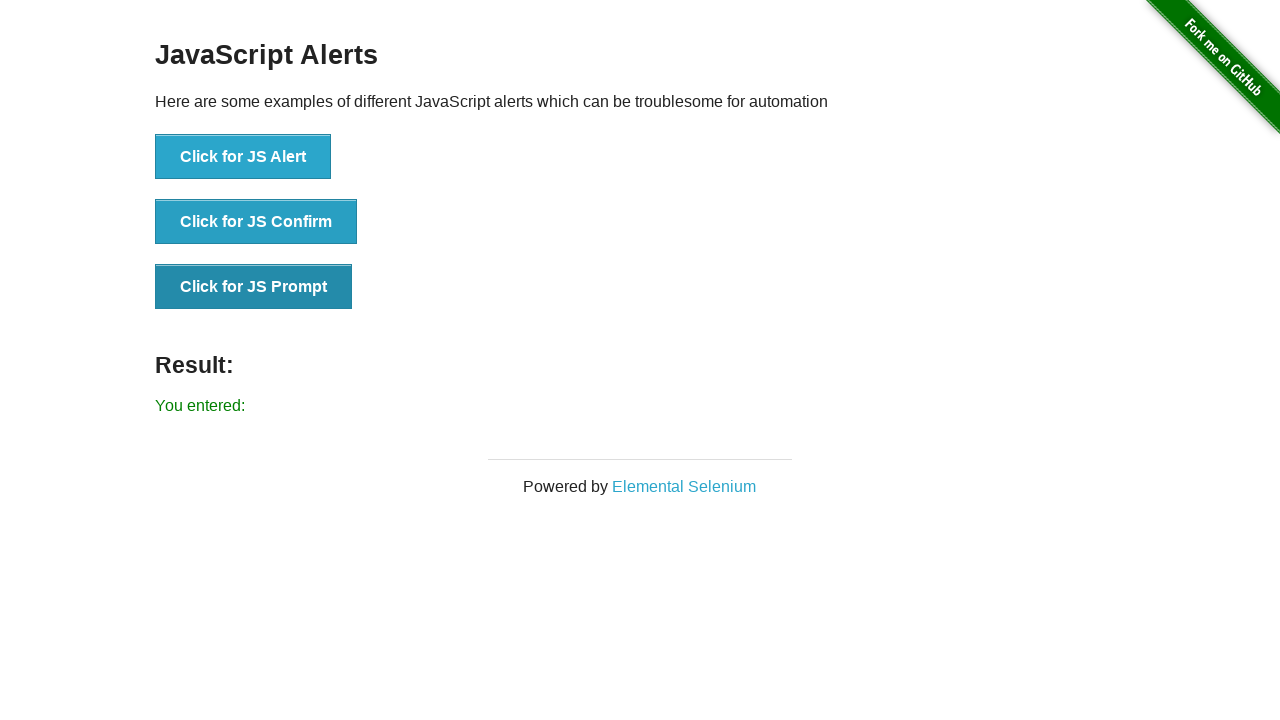

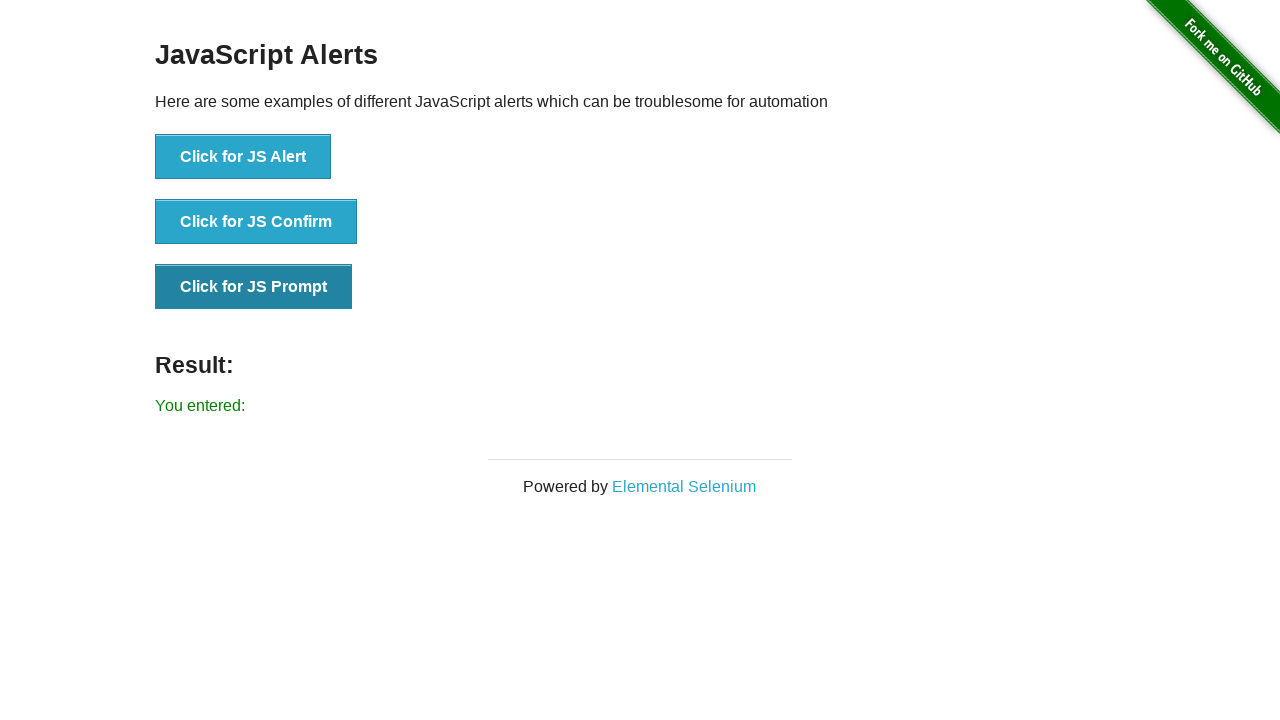